Tests right-click context menu functionality by performing a context click on a button element

Starting URL: https://swisnl.github.io/jQuery-contextMenu/demo.html

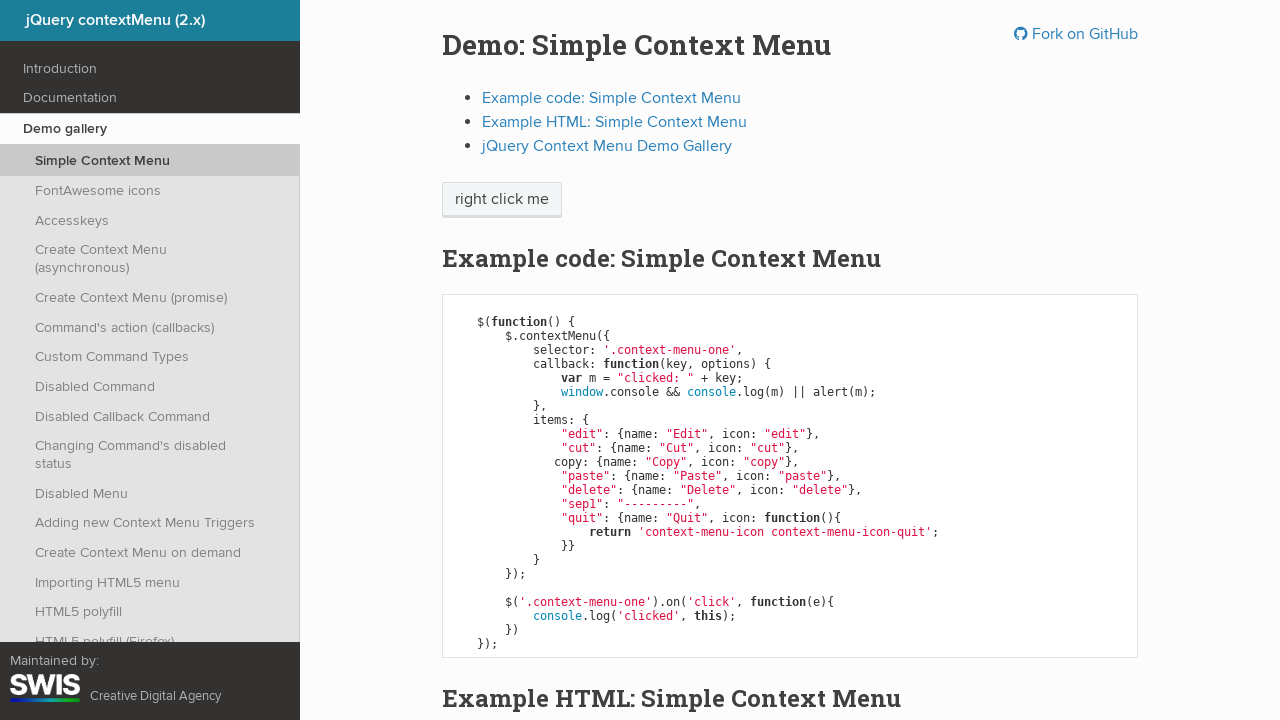

Located button element for context menu test
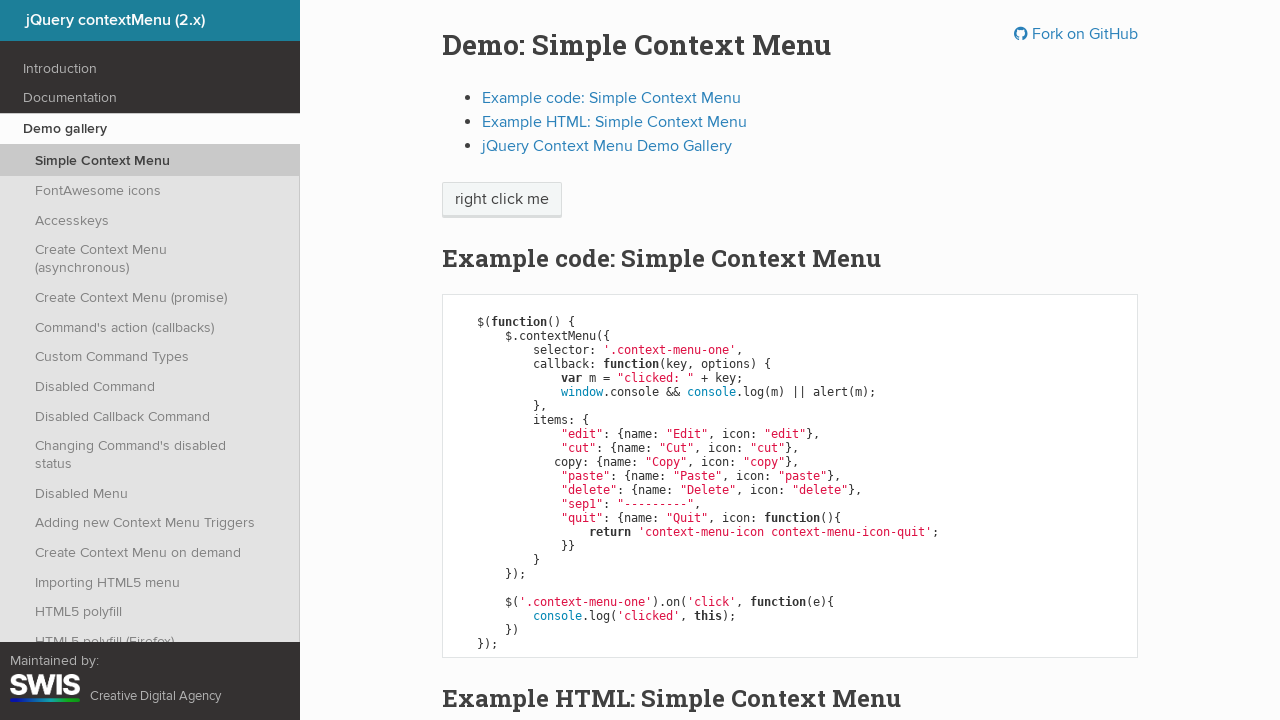

Performed right-click context menu action on button at (502, 200) on xpath=/html/body/div/section/div/div/div/p/span
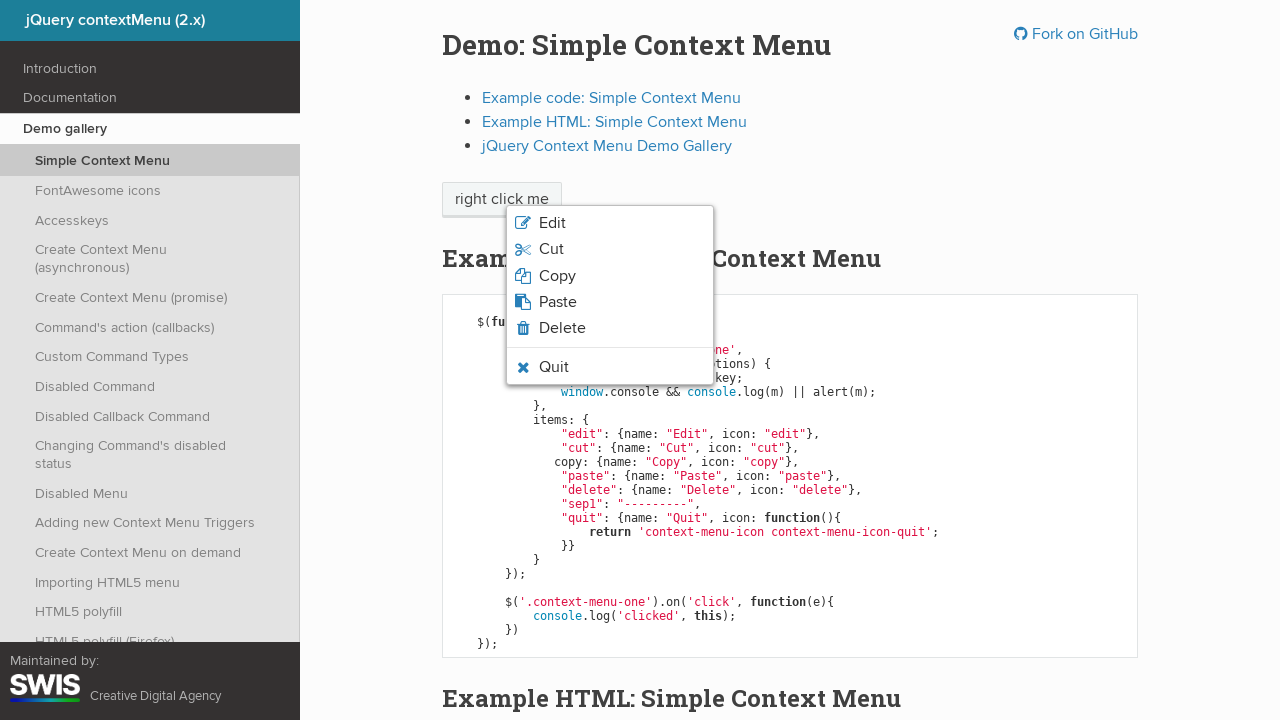

Waited 5 seconds for context menu to appear
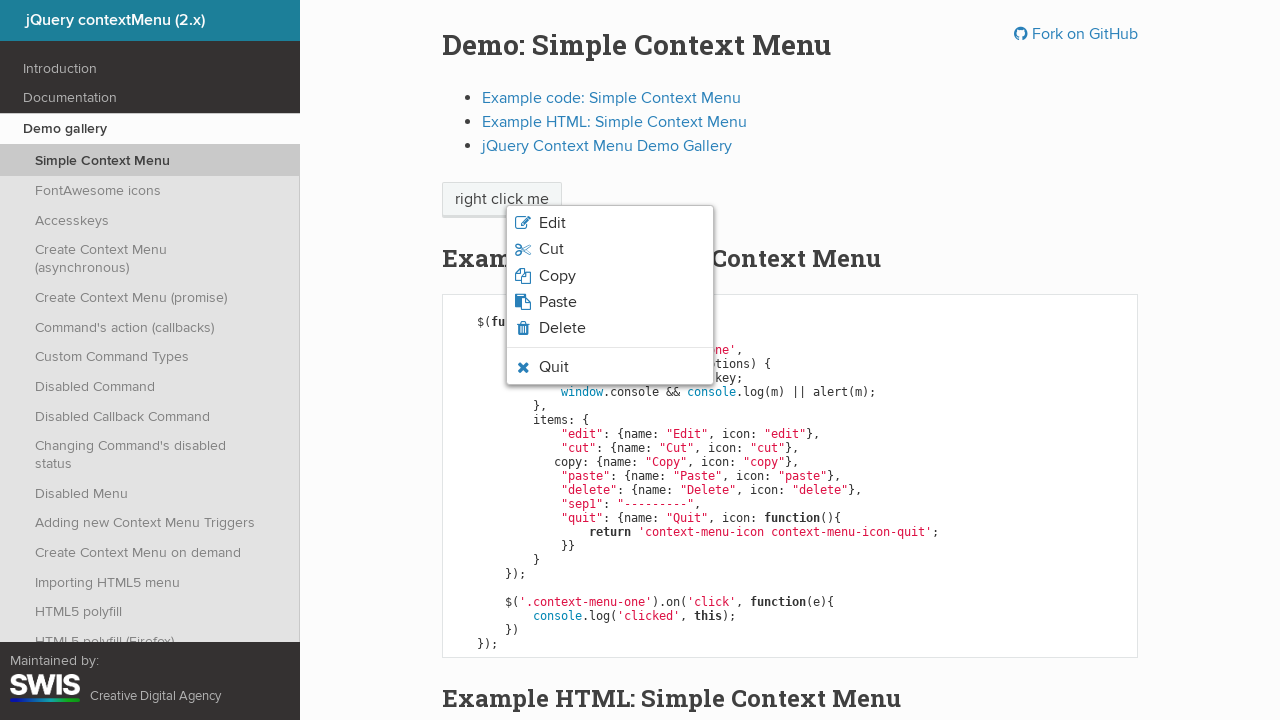

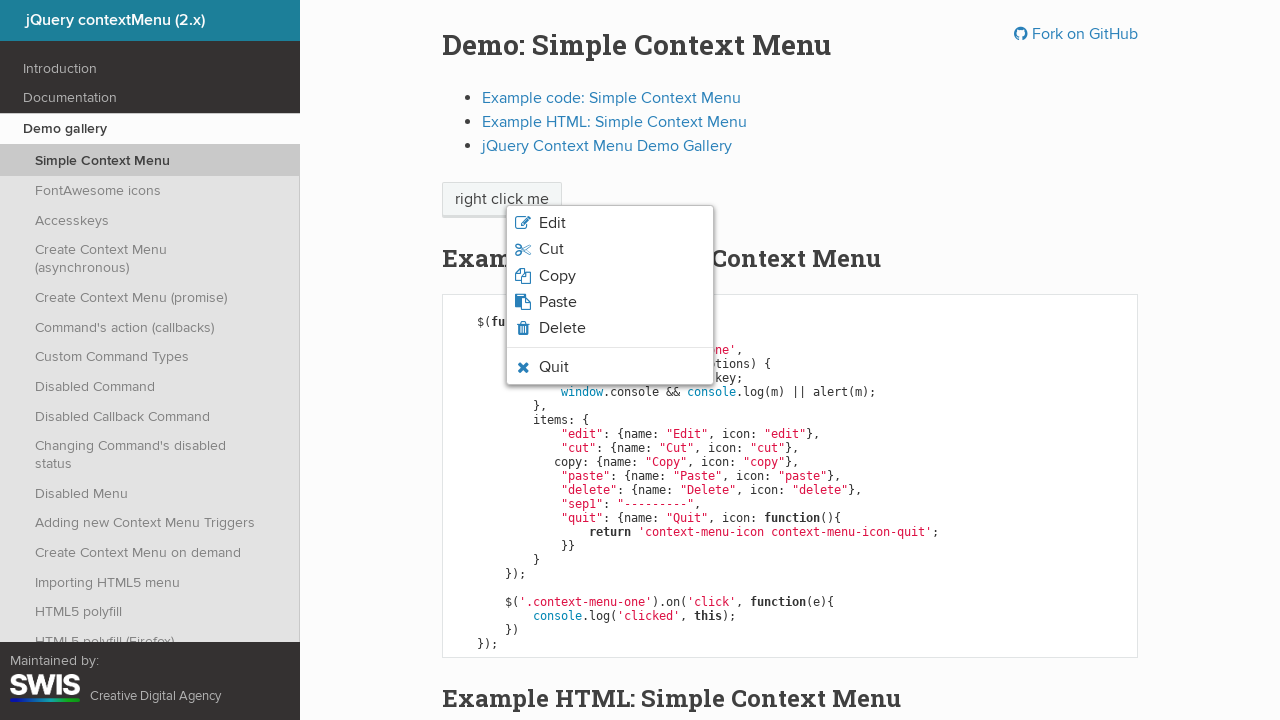